Tests a form submission workflow by filling out name, age, selecting dropdown option, checking checkboxes, selecting a radio button, then handling an alert to retrieve and use a passcode for final submission.

Starting URL: https://claruswaysda.github.io/ActionsForm.html

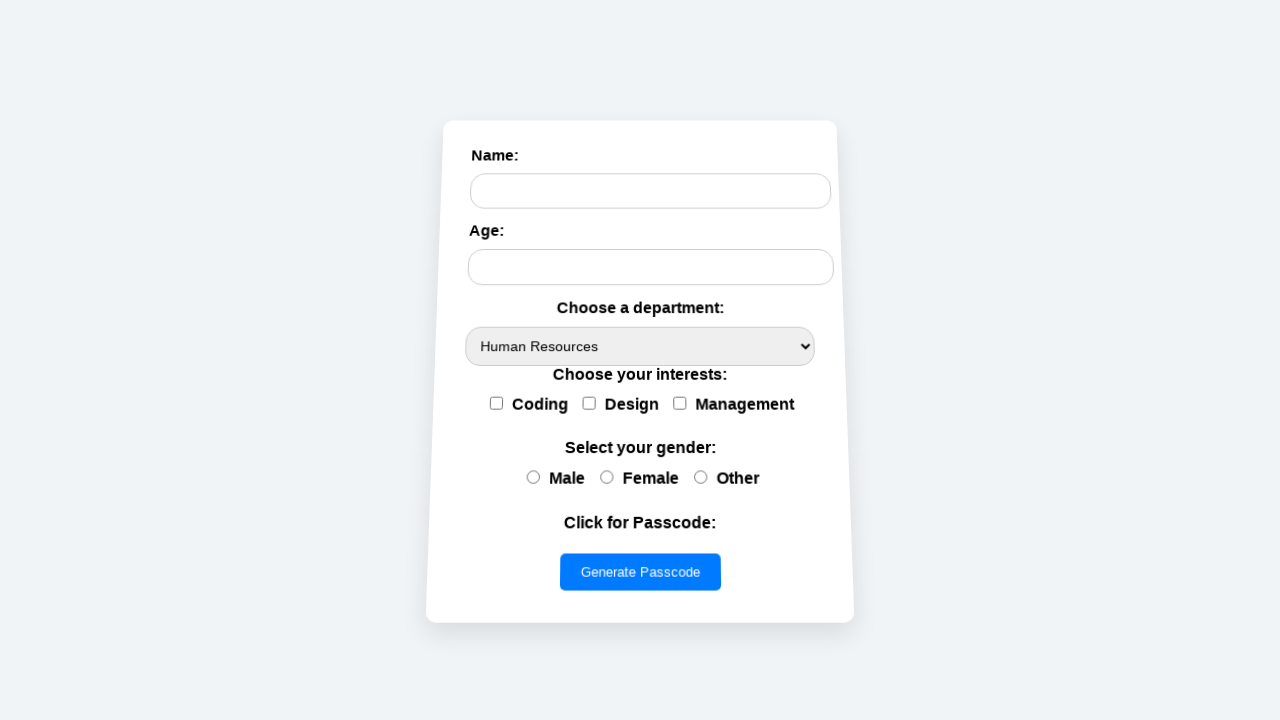

Filled name field with 'John' on #name
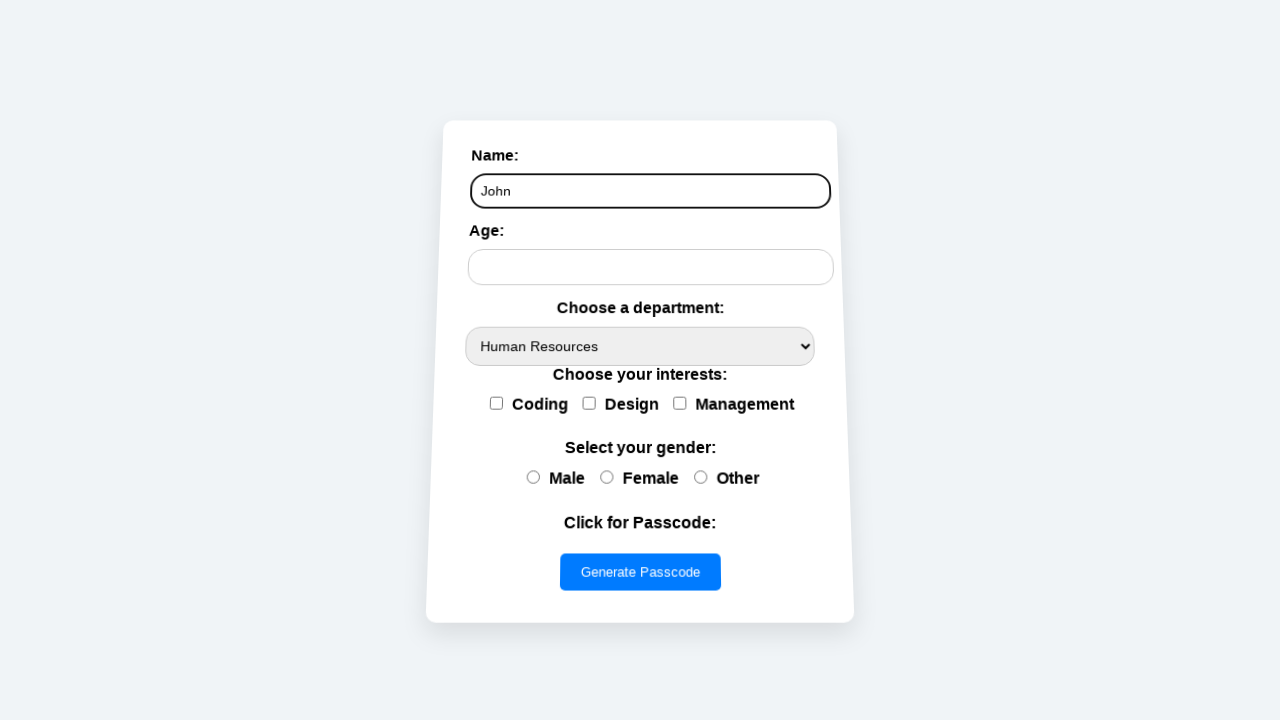

Filled age field with '27' on #age
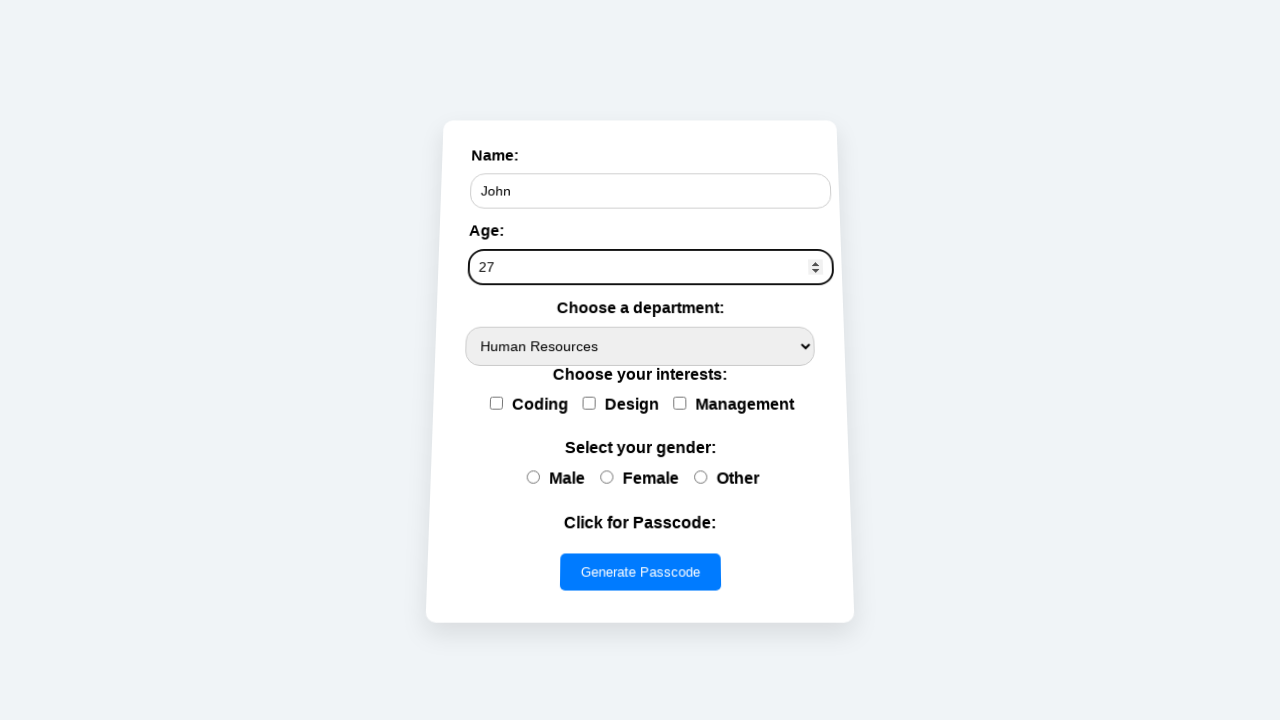

Selected second option from dropdown on #options
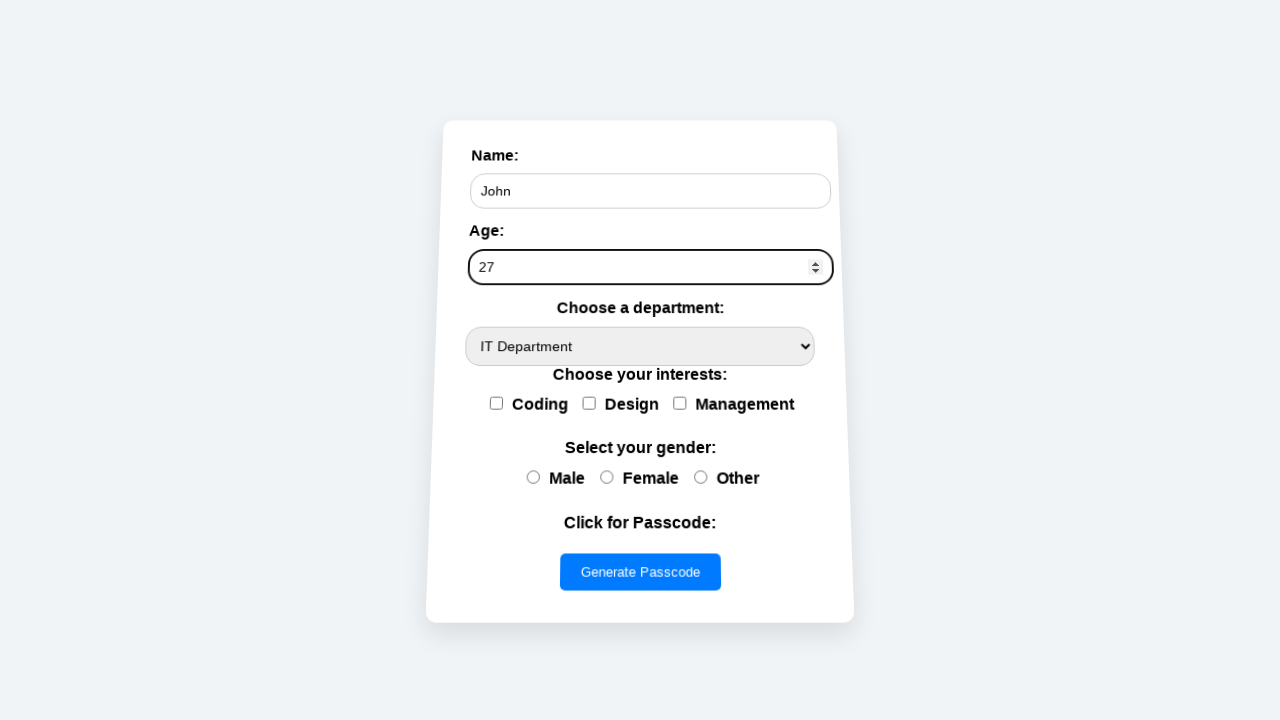

Clicked Coding checkbox at (527, 403) on xpath=//label[normalize-space()='Coding']
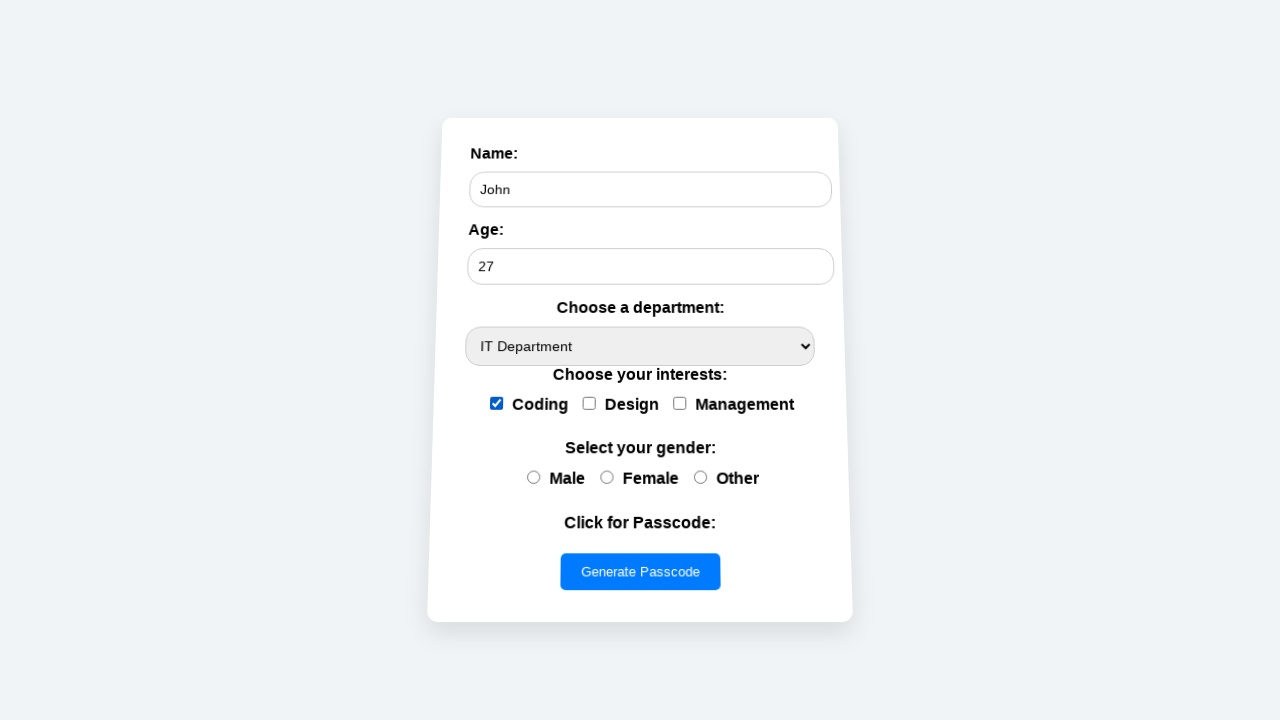

Clicked Management checkbox at (731, 404) on xpath=//label[.=' Management']
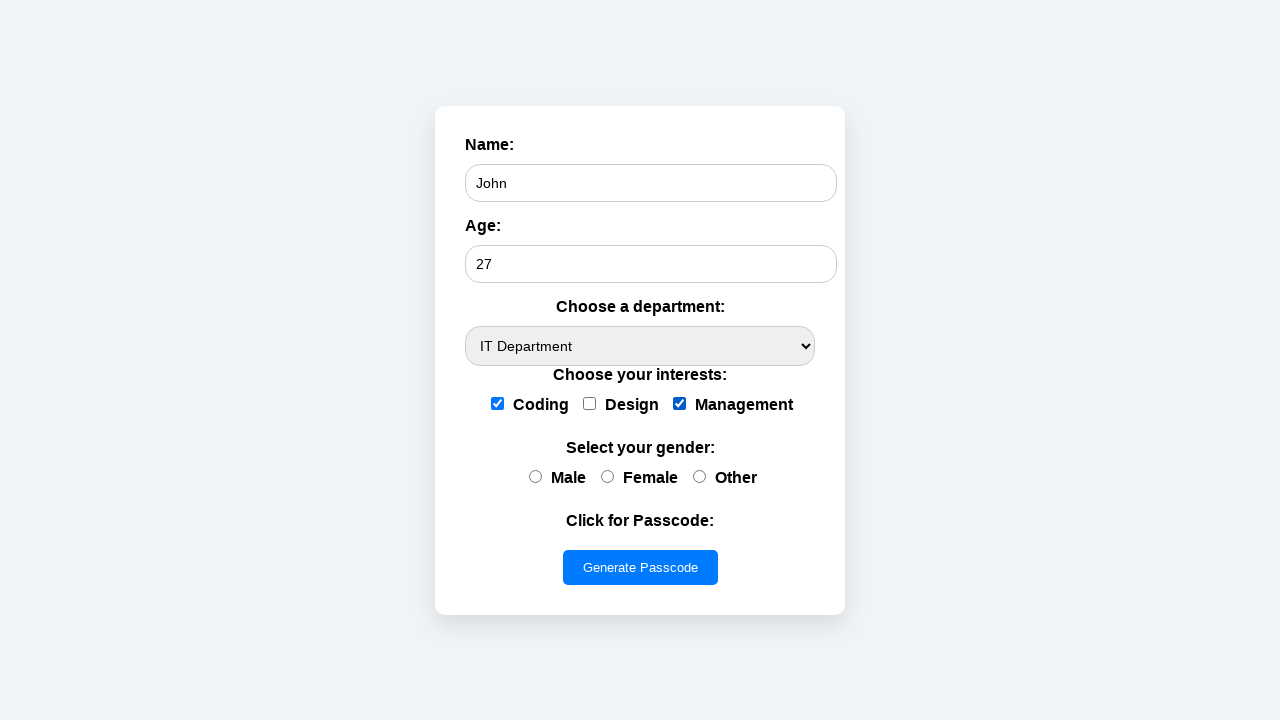

Selected female radio button at (607, 476) on input[value='female']
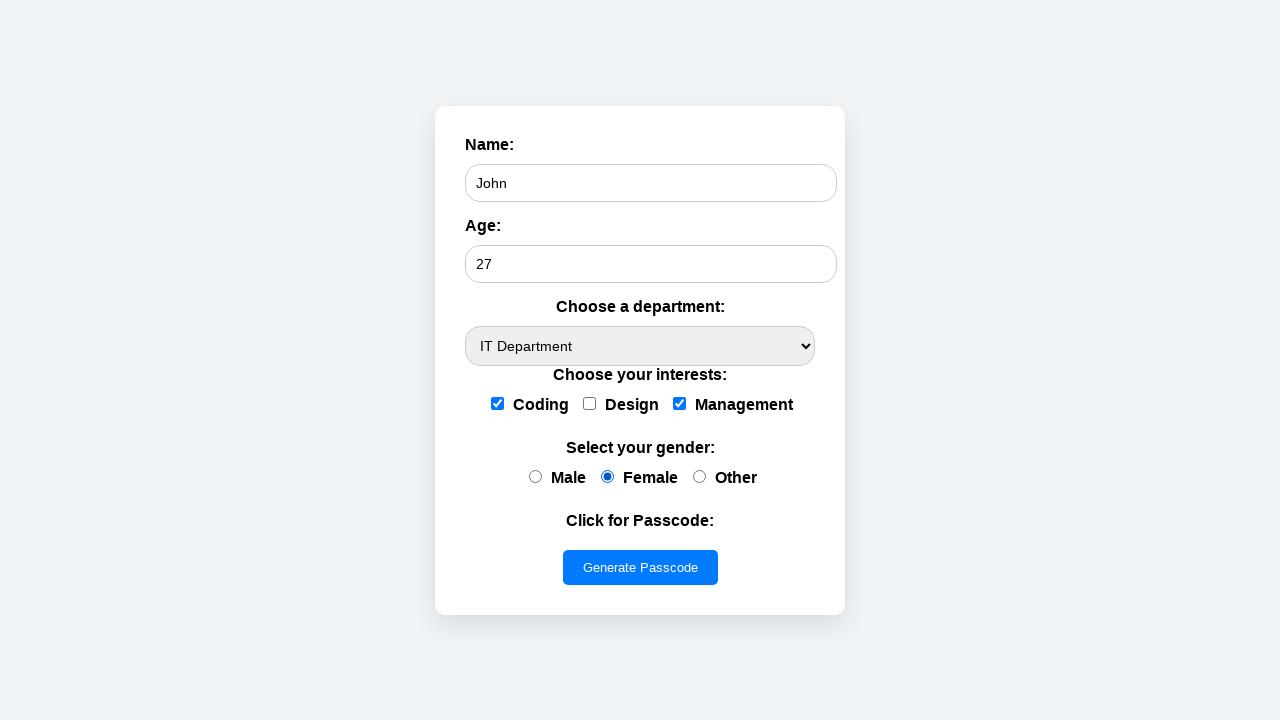

Clicked submit button at (640, 567) on button[type='button']
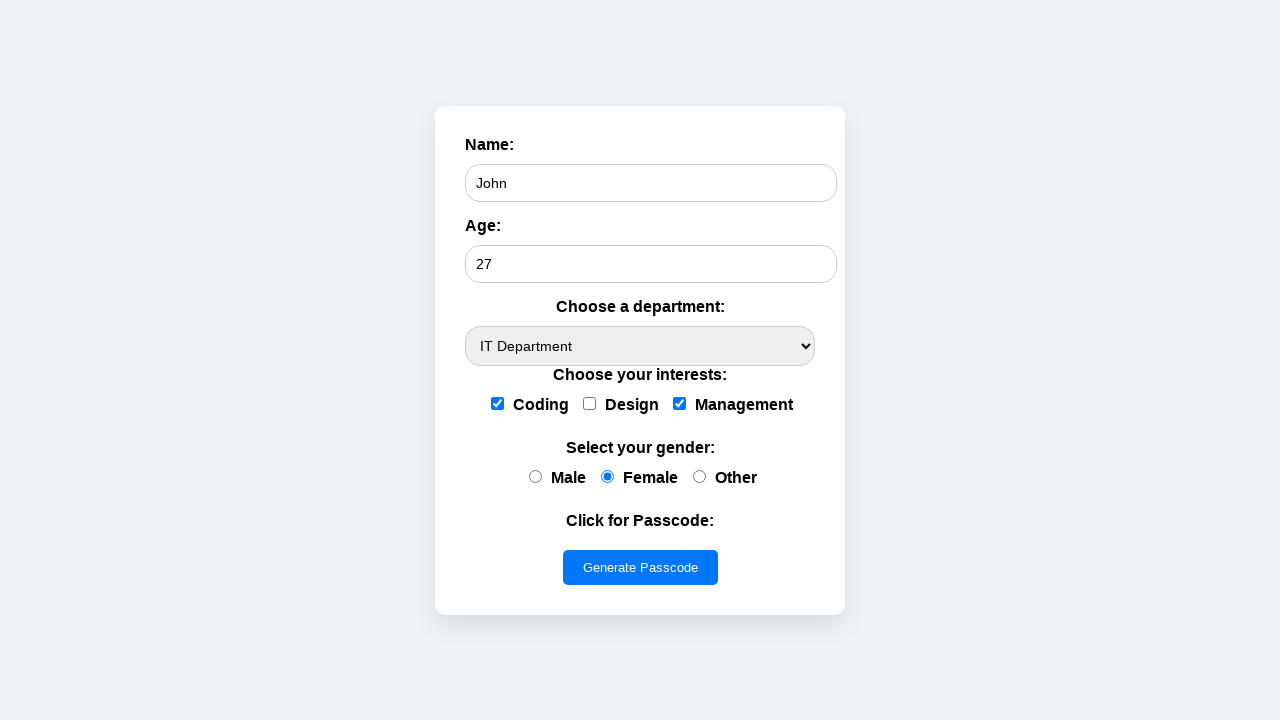

Waited 500ms for alert to appear
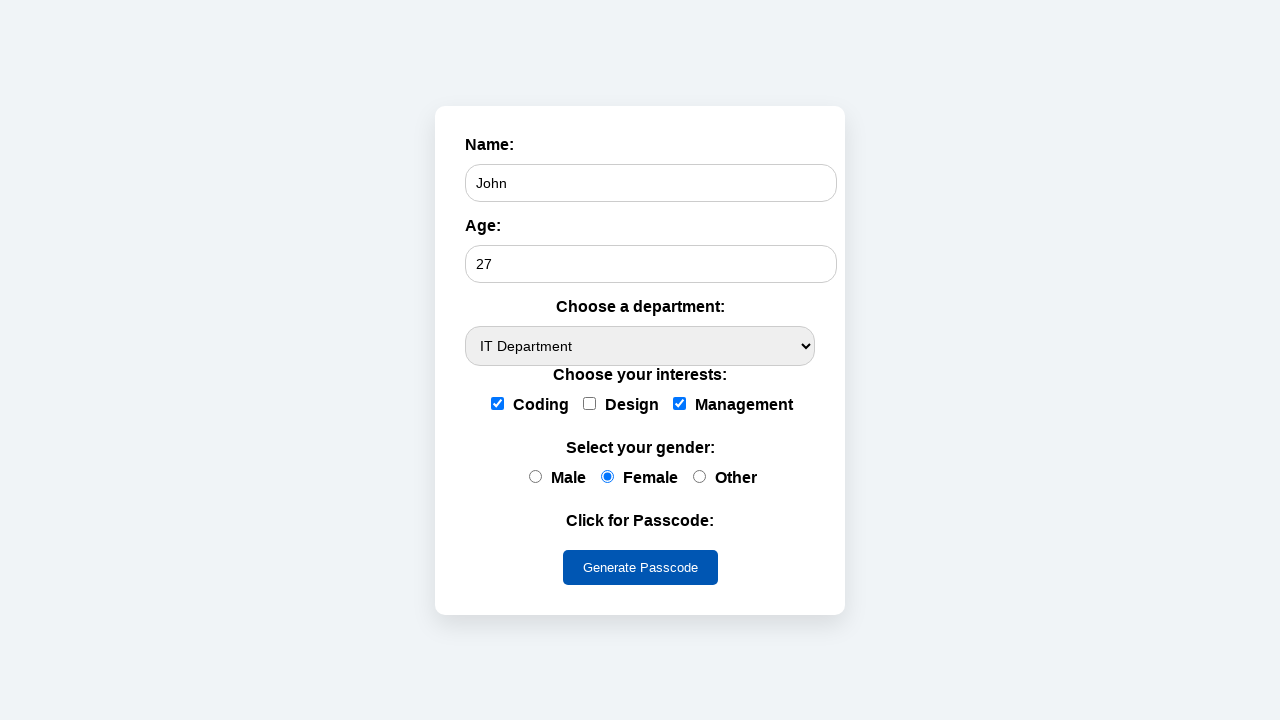

Evaluated window.alertText variable
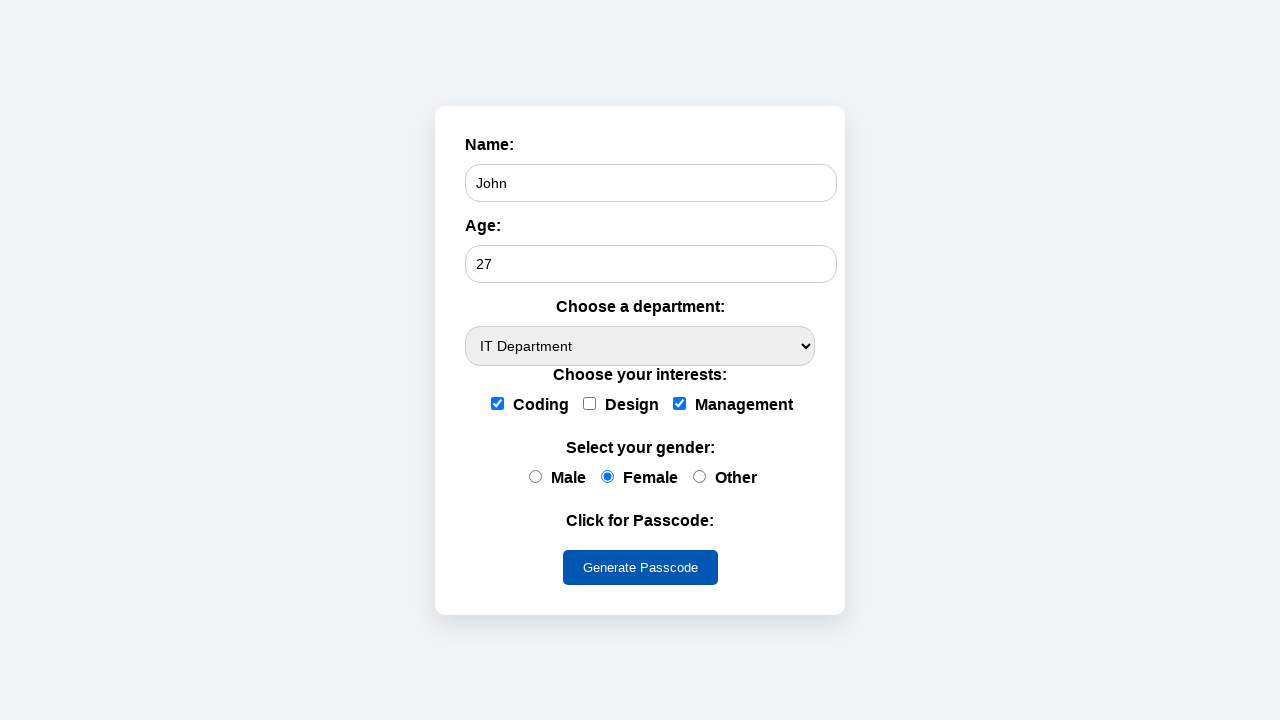

Registered dialog handler for first alert
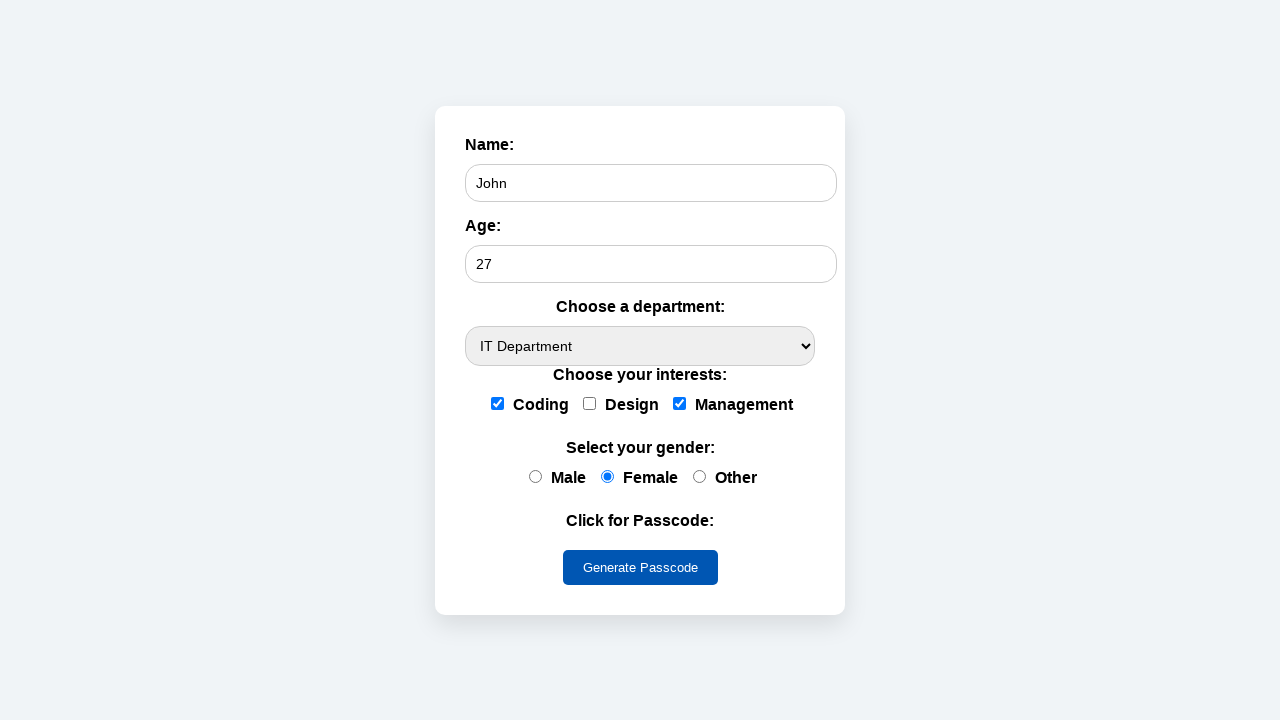

Clicked submit button to trigger first alert dialog at (640, 567) on button[type='button']
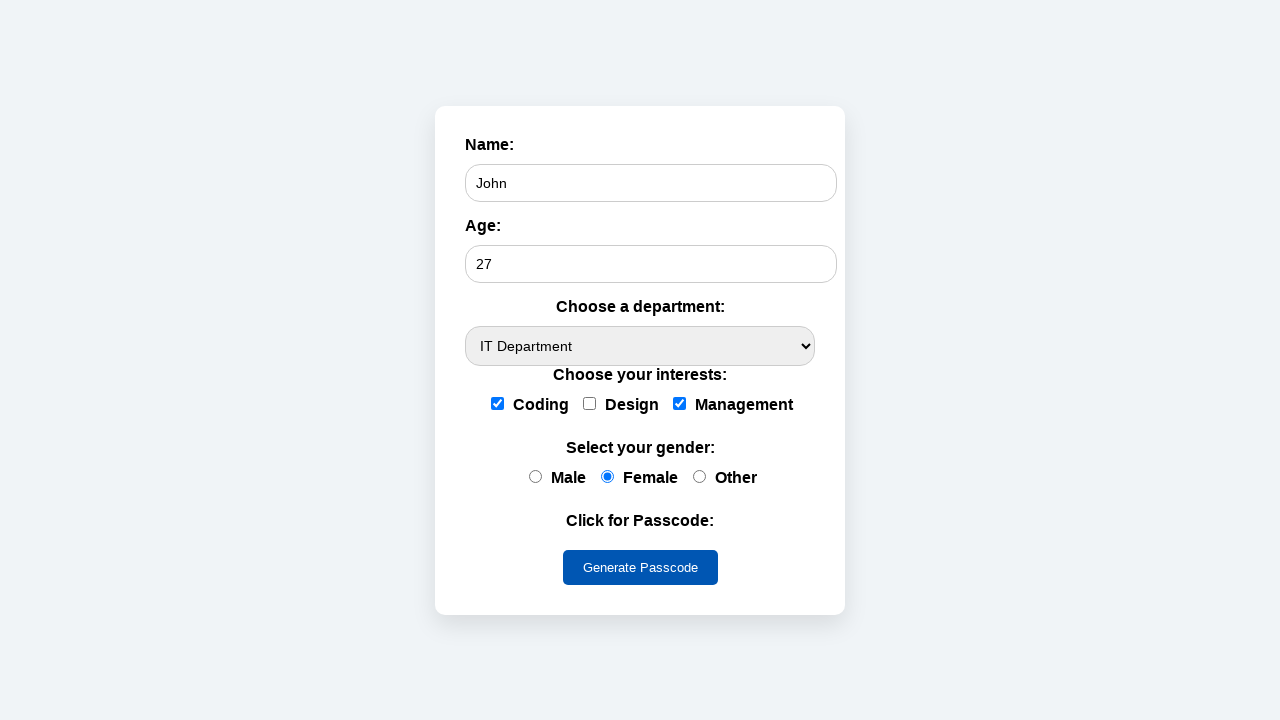

Registered one-time dialog handler for prompt dialog with passcode
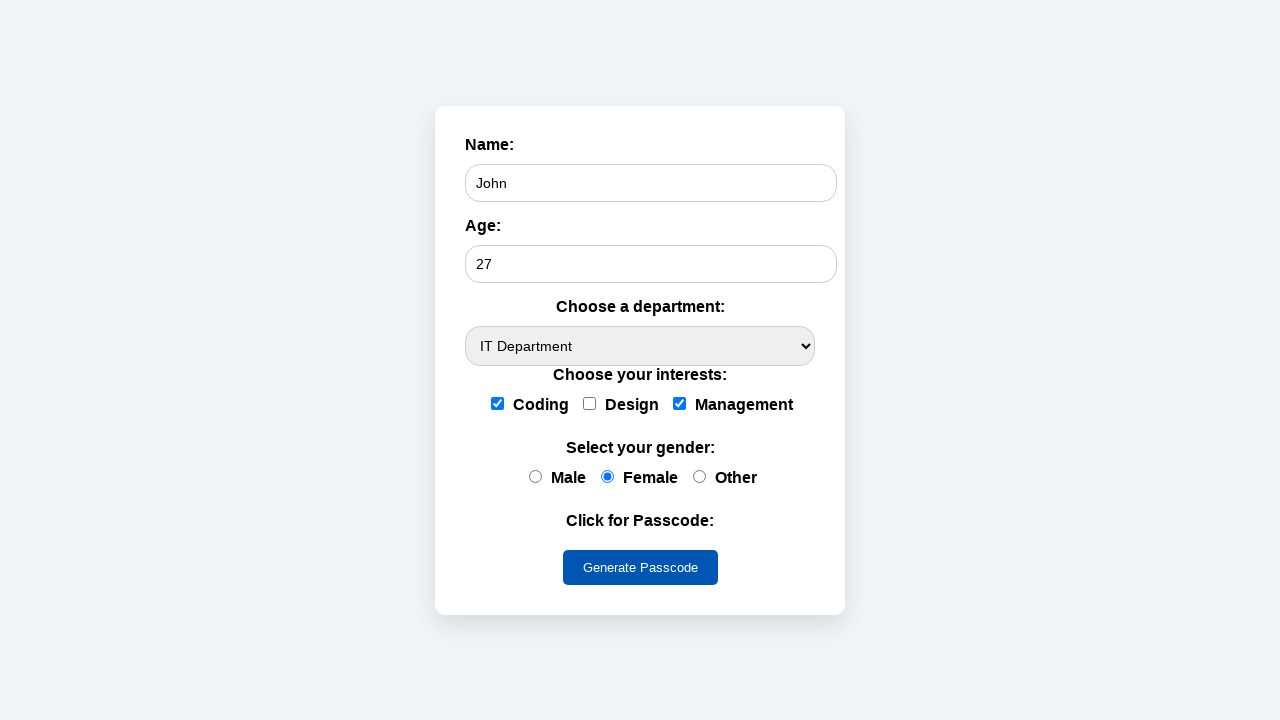

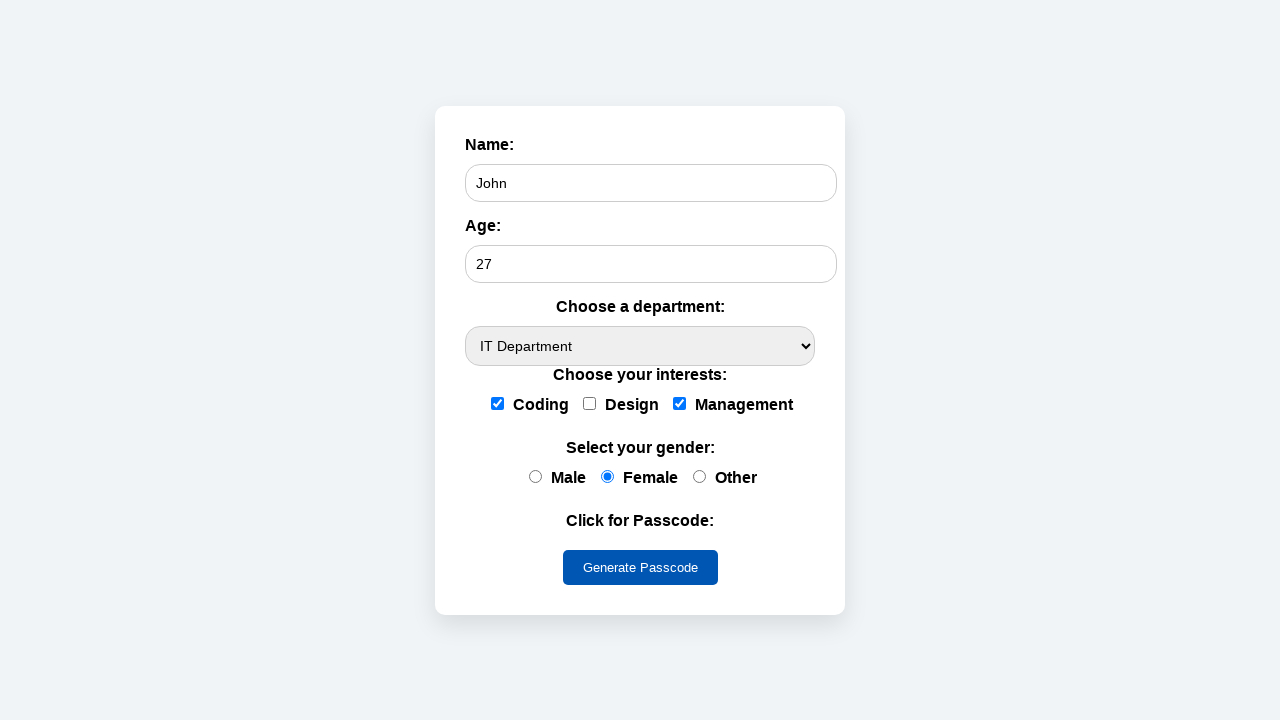